Tests a contact form submission by navigating to the contact page, filling out form fields with name, email, subject, and message, then submitting the form

Starting URL: https://alchemy.hguy.co/lms

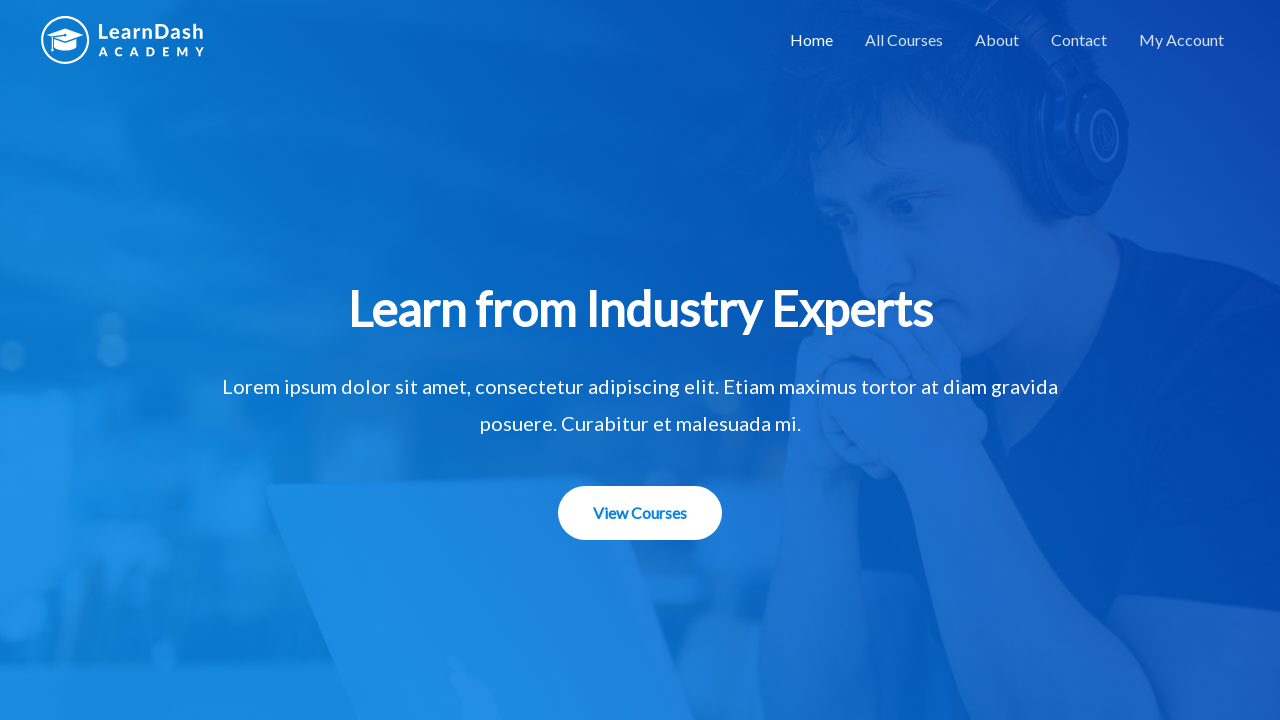

Clicked on contact menu item at (1079, 40) on #menu-item-1506
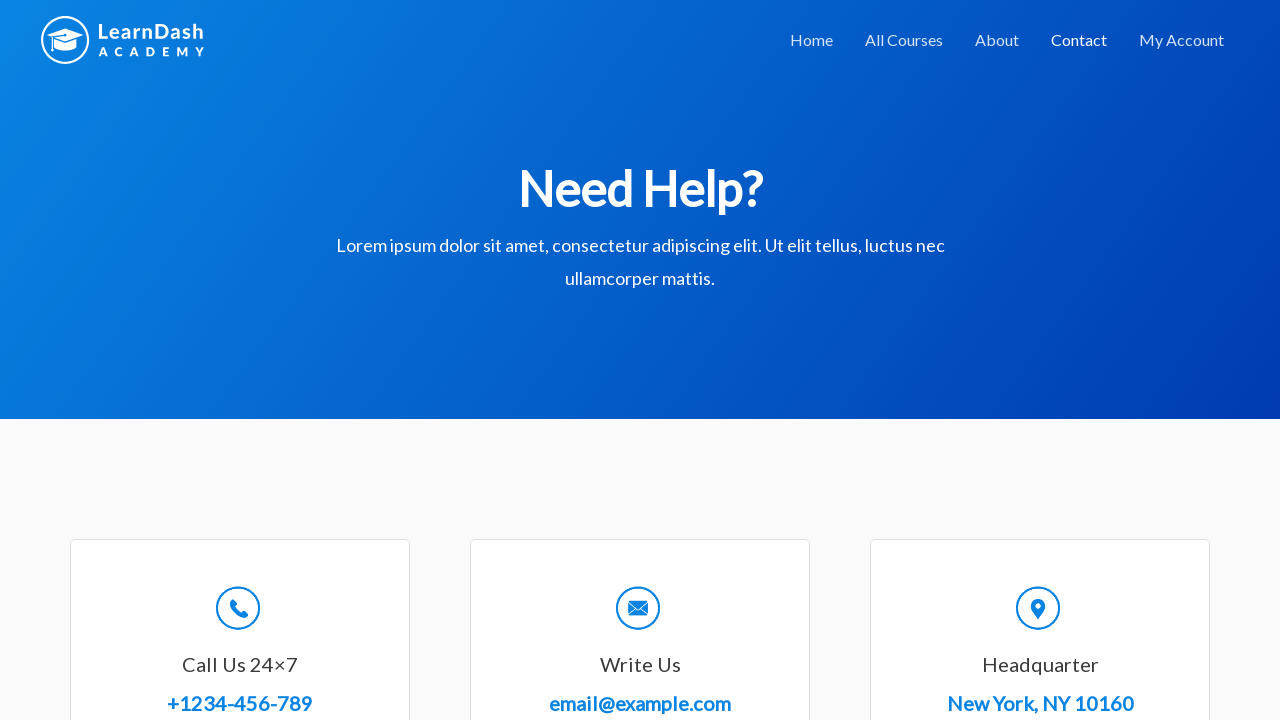

Filled name field with 'Sarah Johnson' on #wpforms-8-field_0
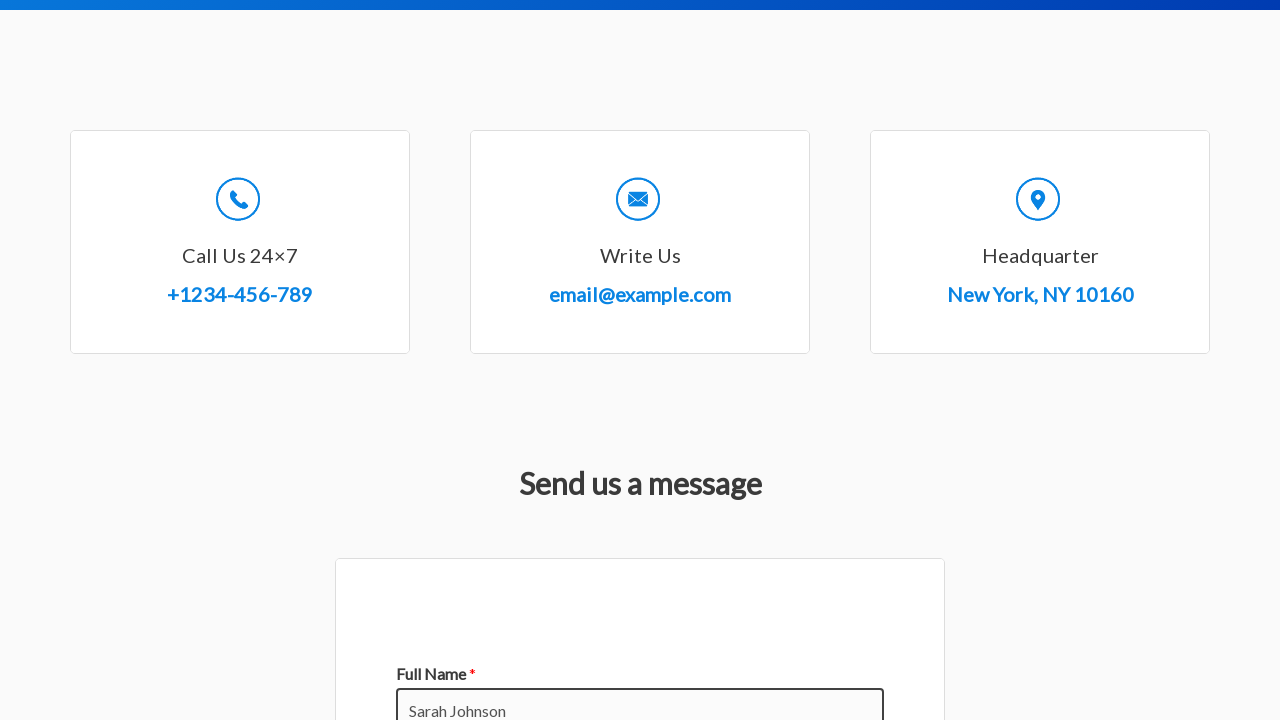

Filled email field with 'sarah.johnson@example.com' on #wpforms-8-field_1
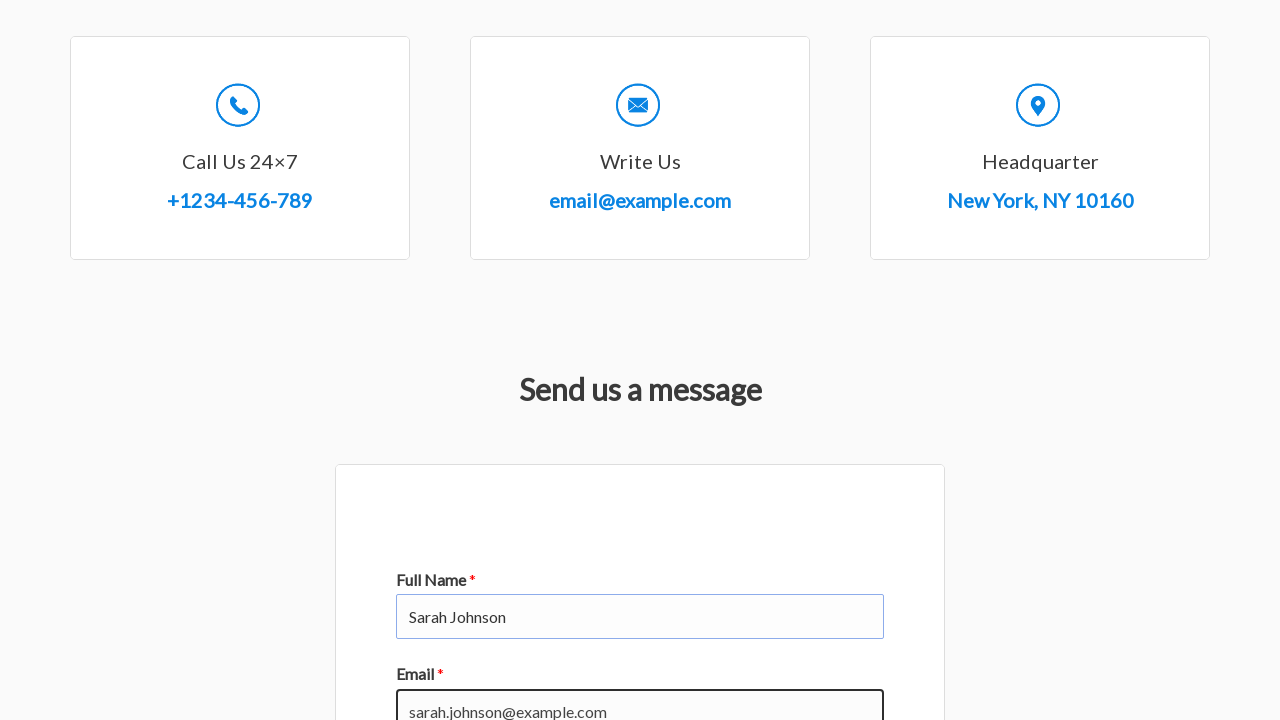

Filled subject field with 'Testing Contact Form' on #wpforms-8-field_3
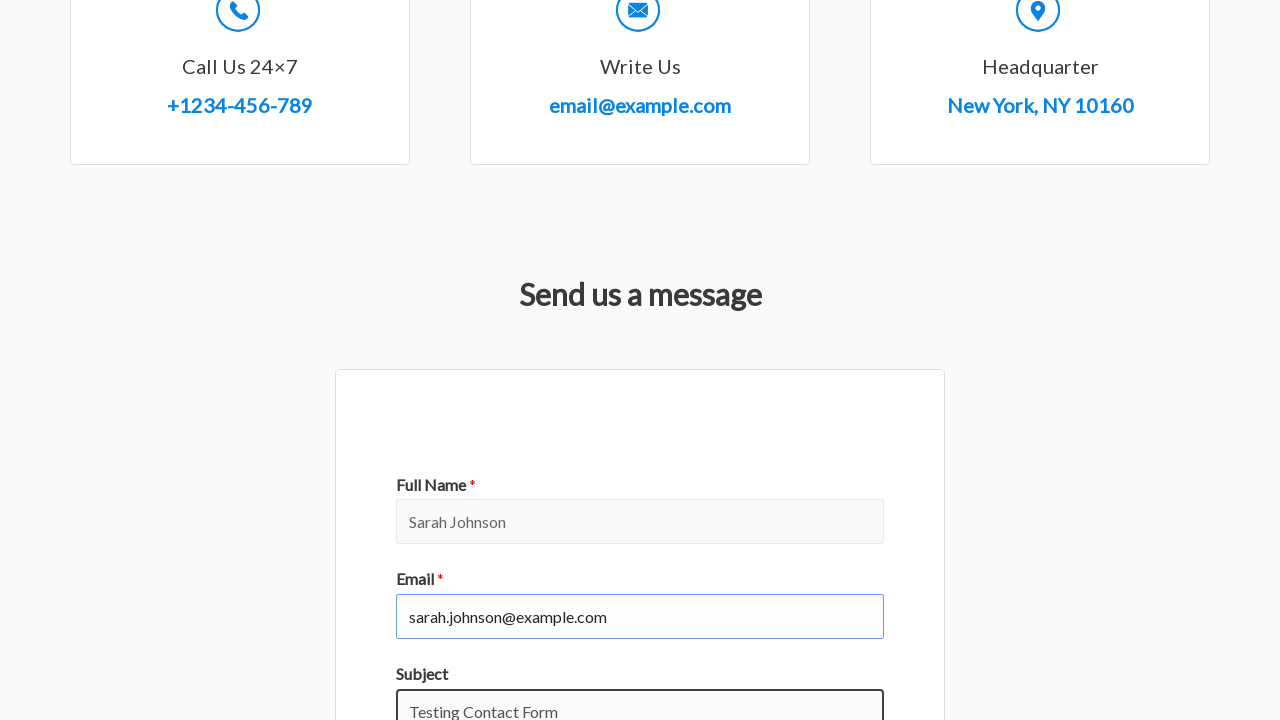

Filled message field with test message on #wpforms-8-field_2
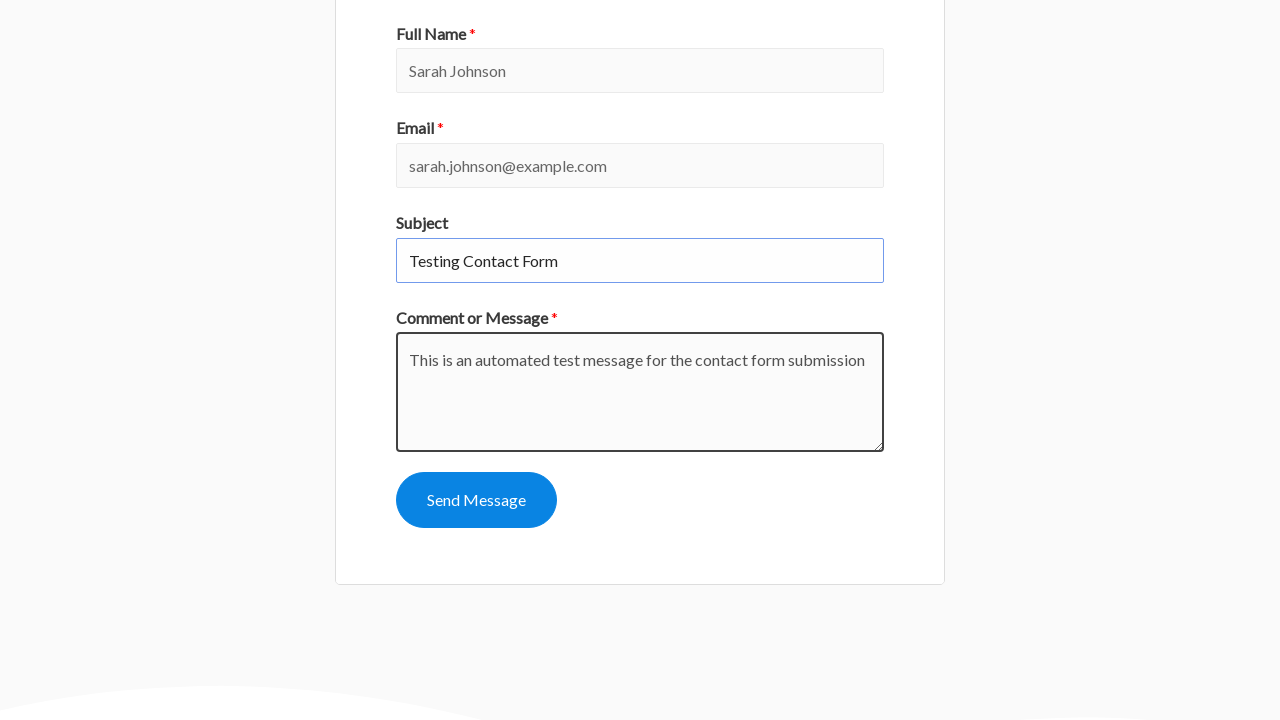

Clicked submit button to submit the contact form at (476, 500) on #wpforms-submit-8
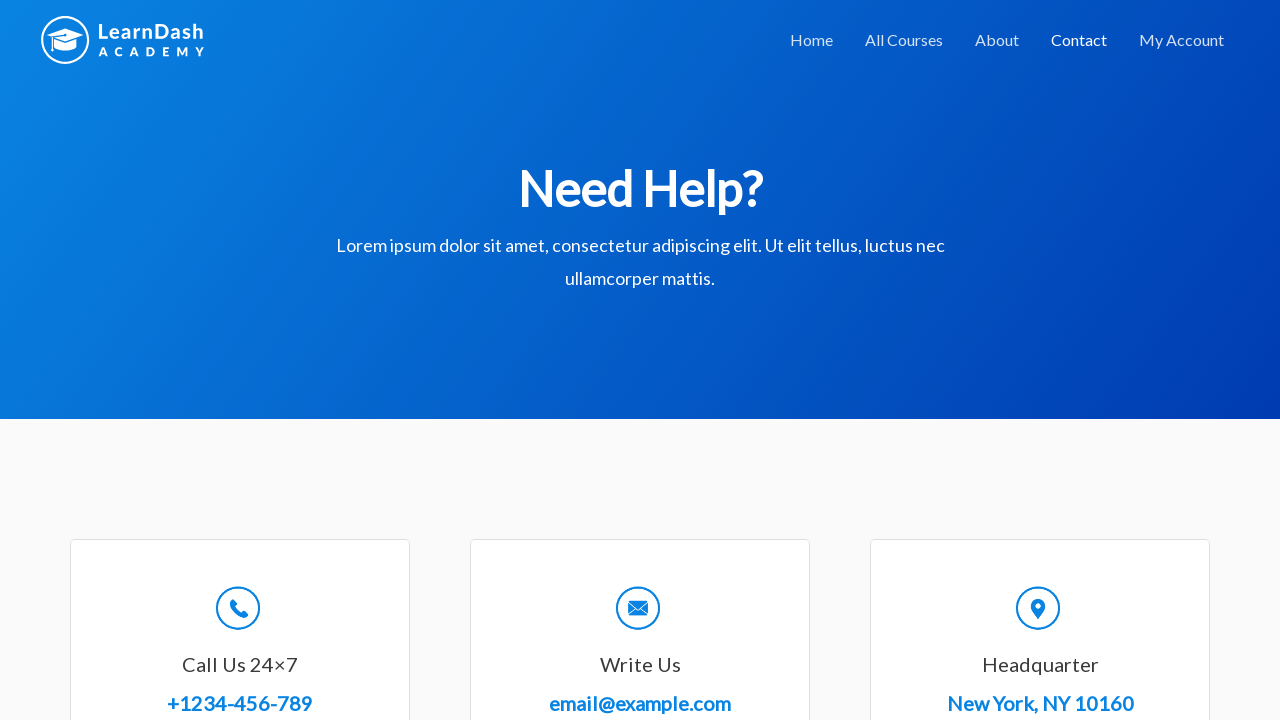

Confirmation message appeared after form submission
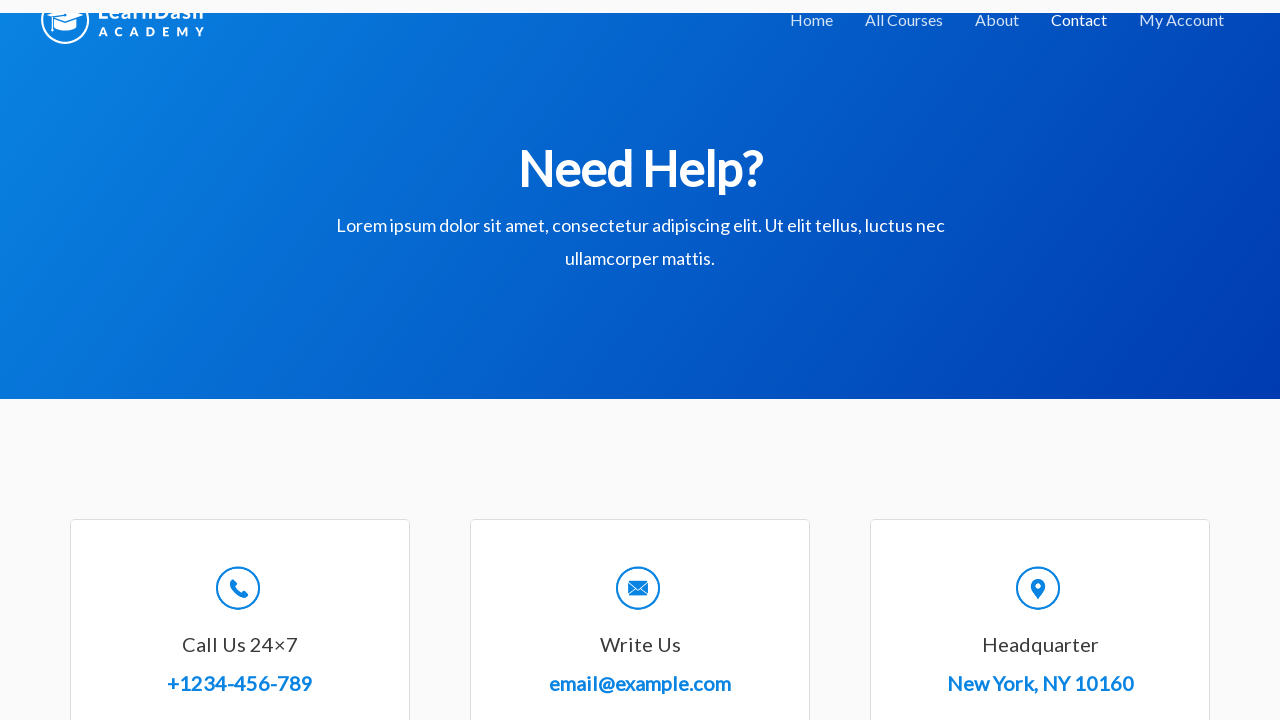

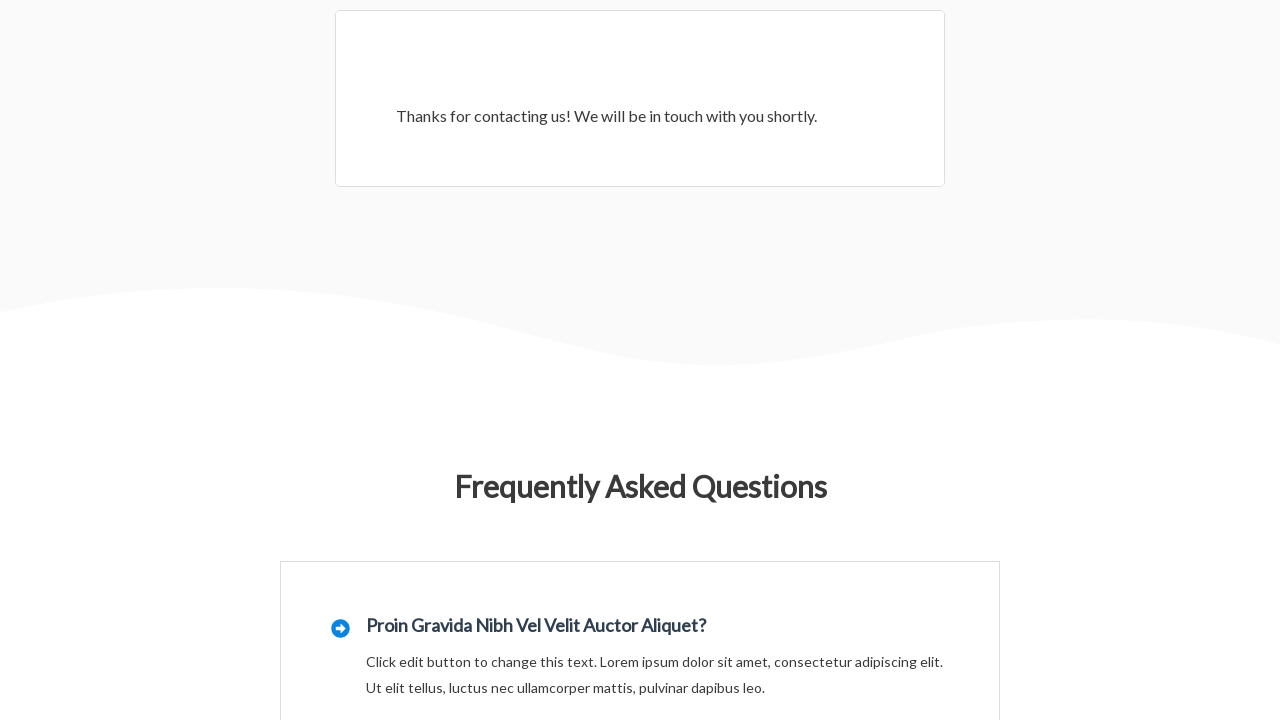